Tests cookie management functionality by reading cookies from the page, clearing all cookies, verifying they are cleared, and then clicking a button to refresh/recreate cookies.

Starting URL: https://bonigarcia.dev/selenium-webdriver-java/cookies.html

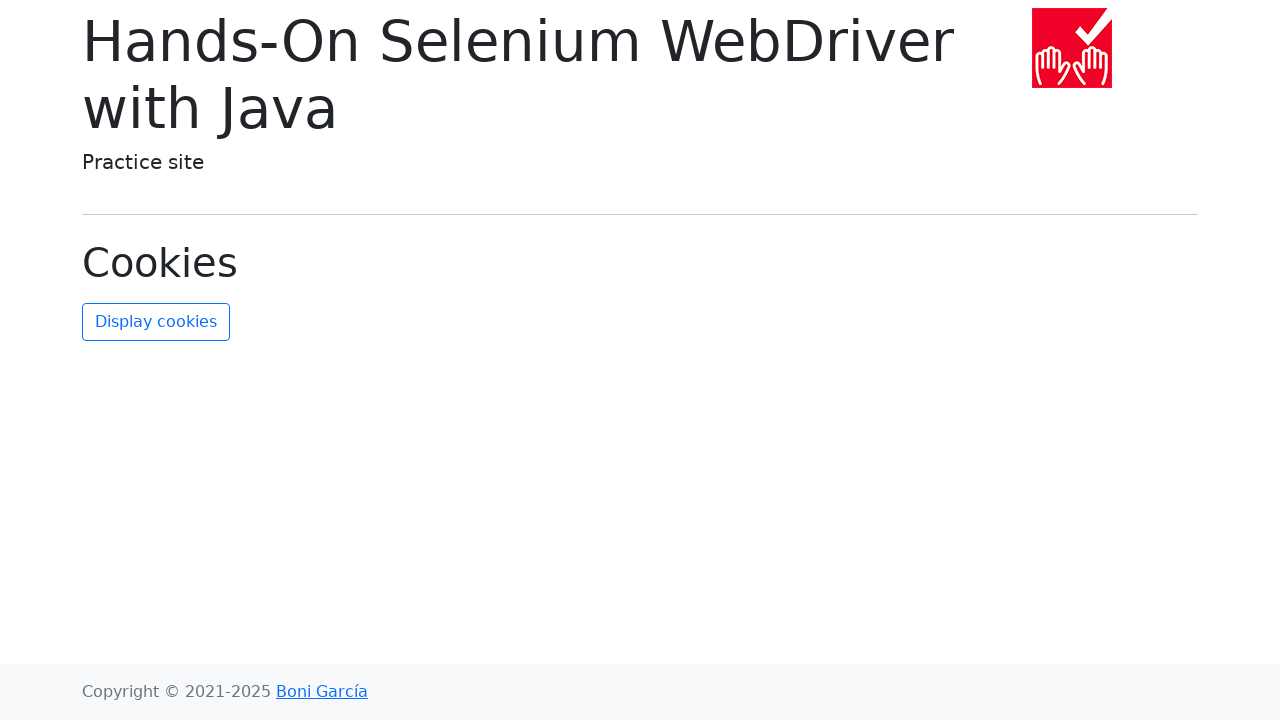

Waited for page to load and cookies to be set
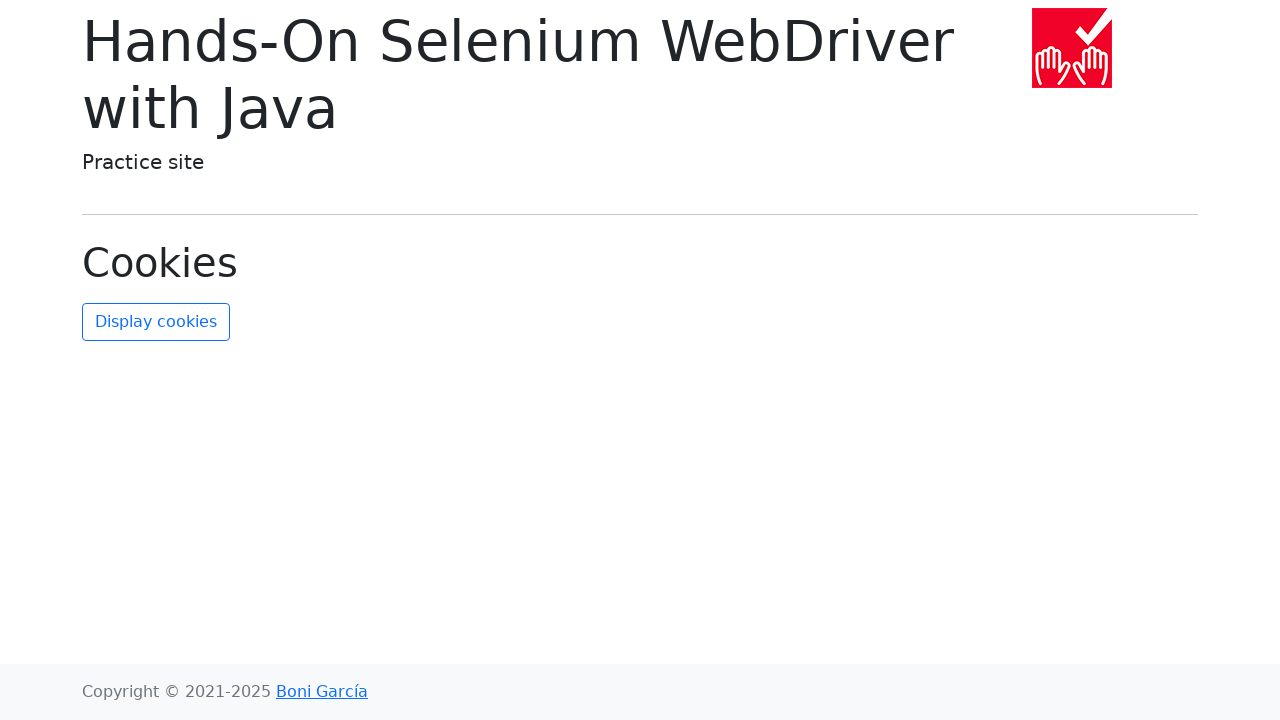

Retrieved cookies from context
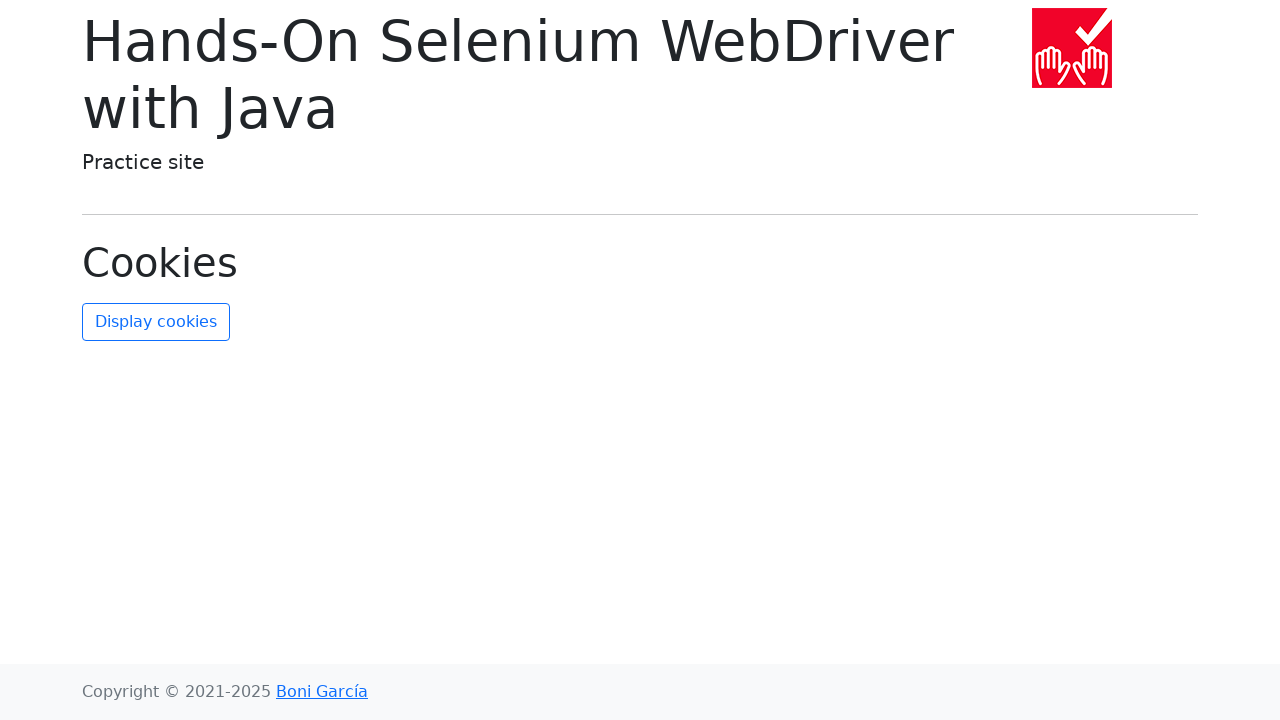

Printed all cookies to console
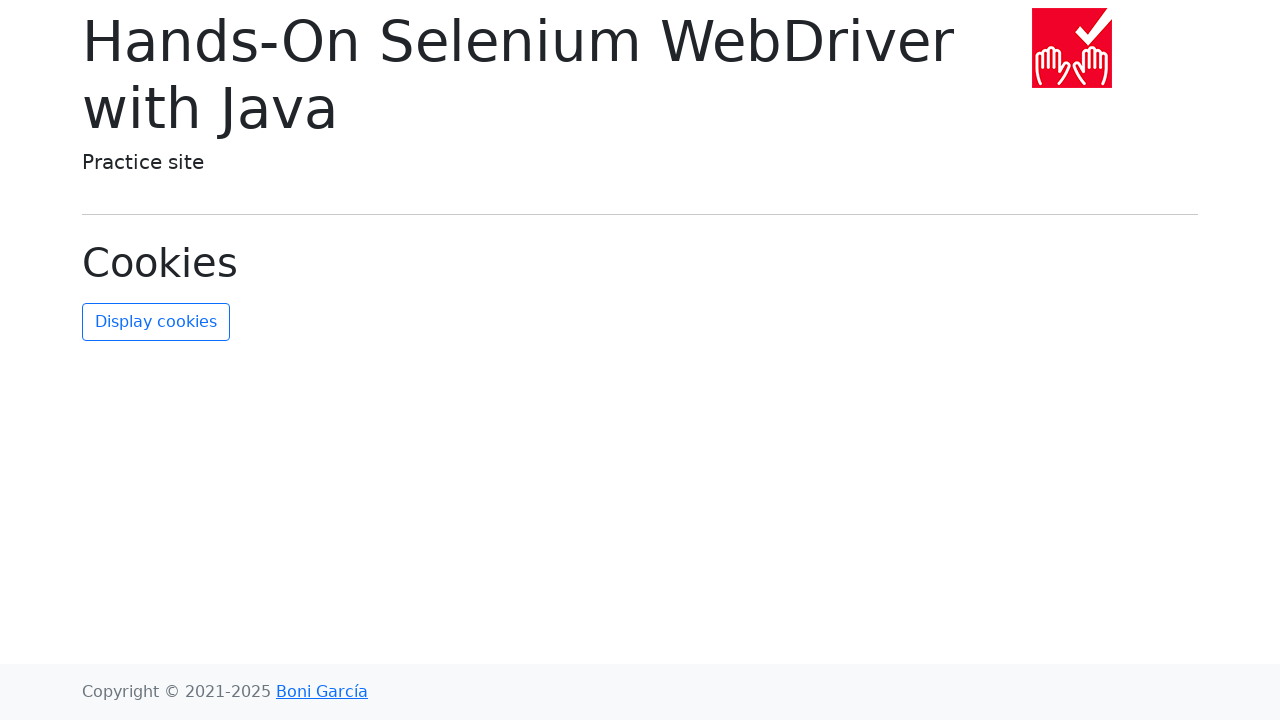

Stored sorted list of cookie names for verification
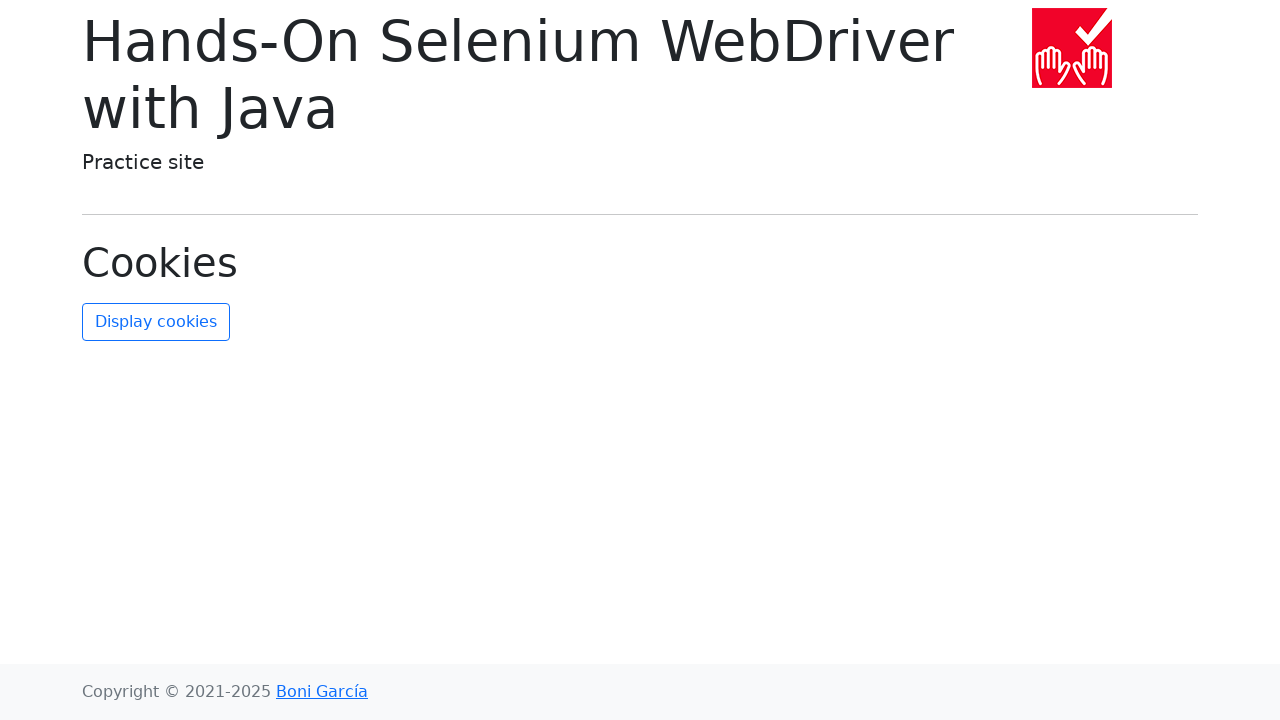

Cleared all cookies from context
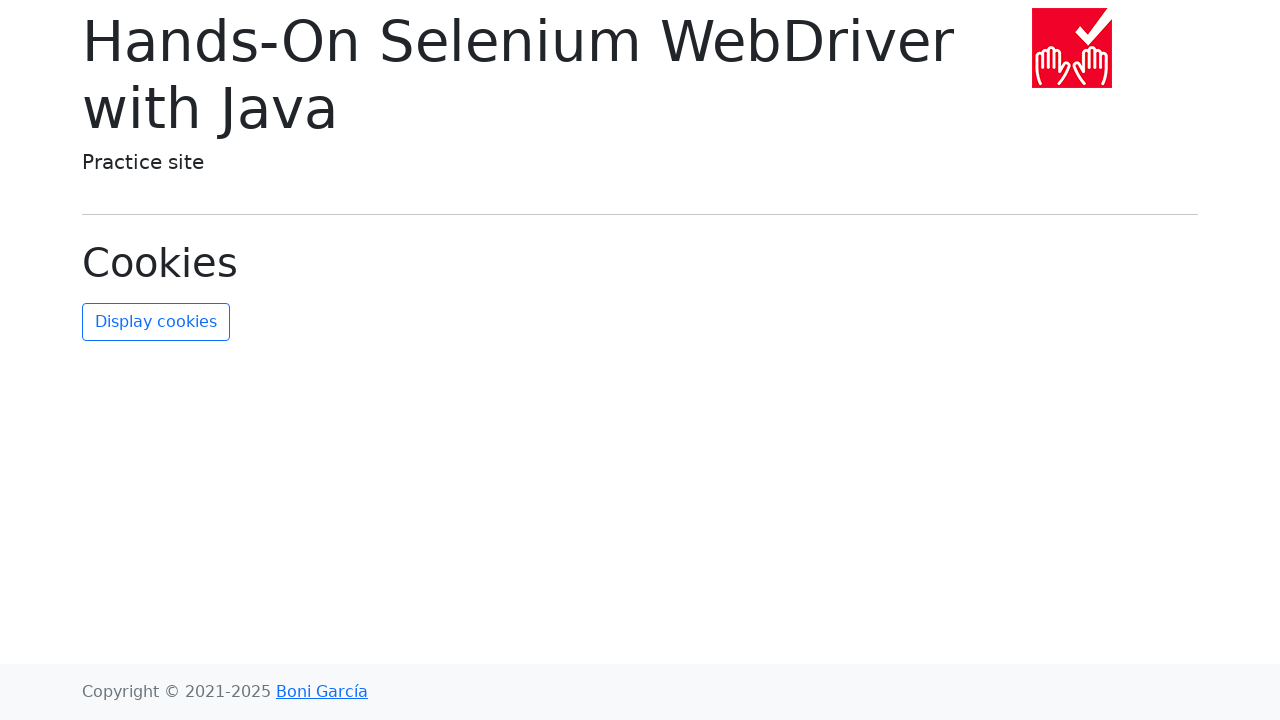

Retrieved cookies after clearing to verify
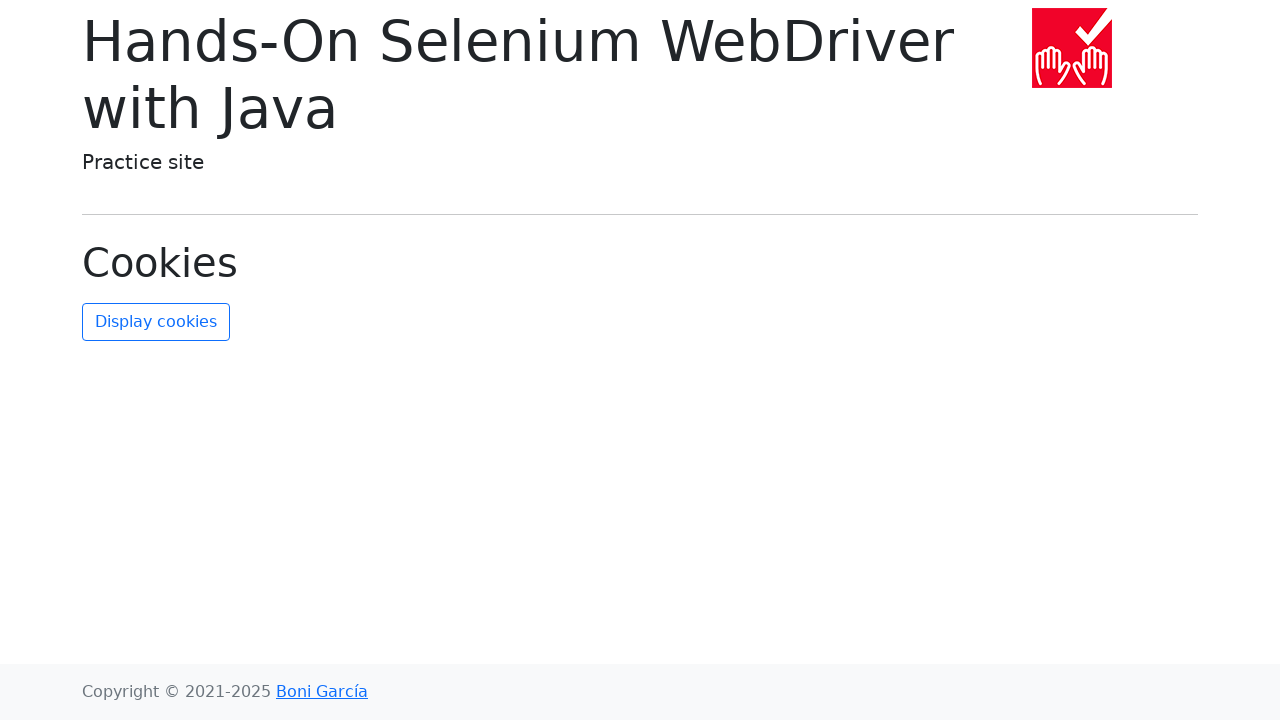

Verified that all cookies were successfully cleared
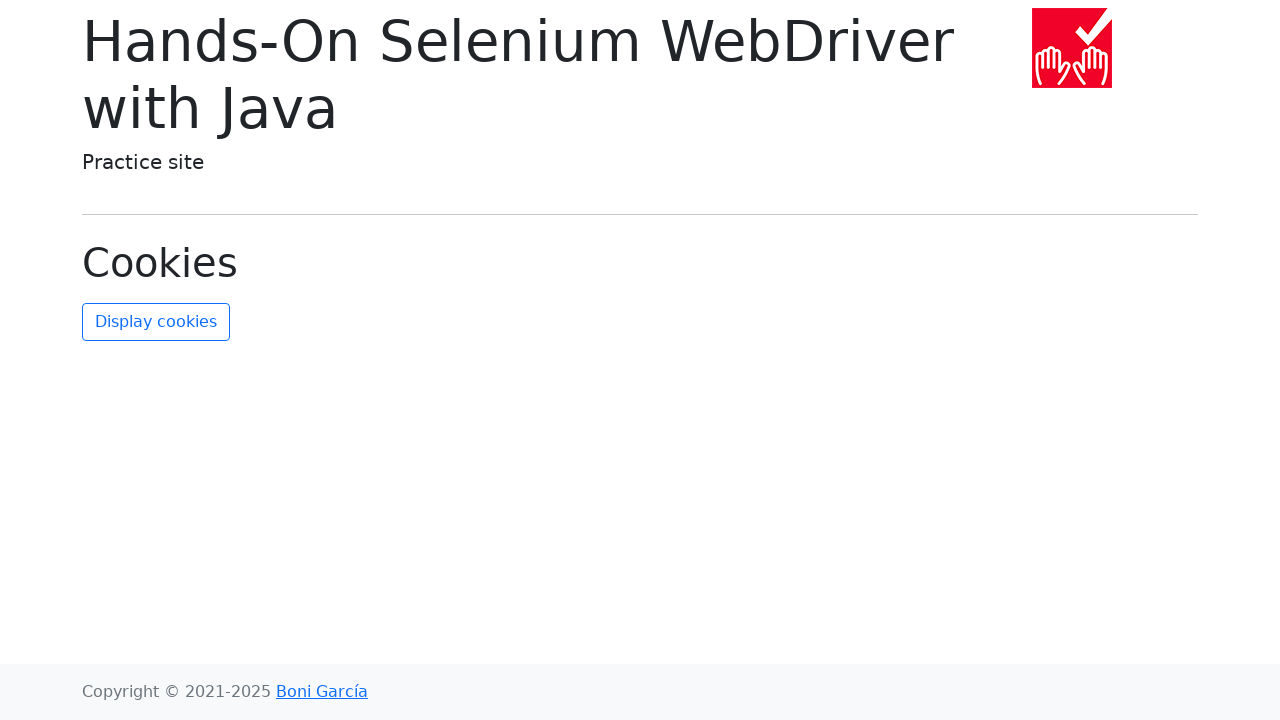

Clicked the refresh cookies button at (156, 322) on #refresh-cookies
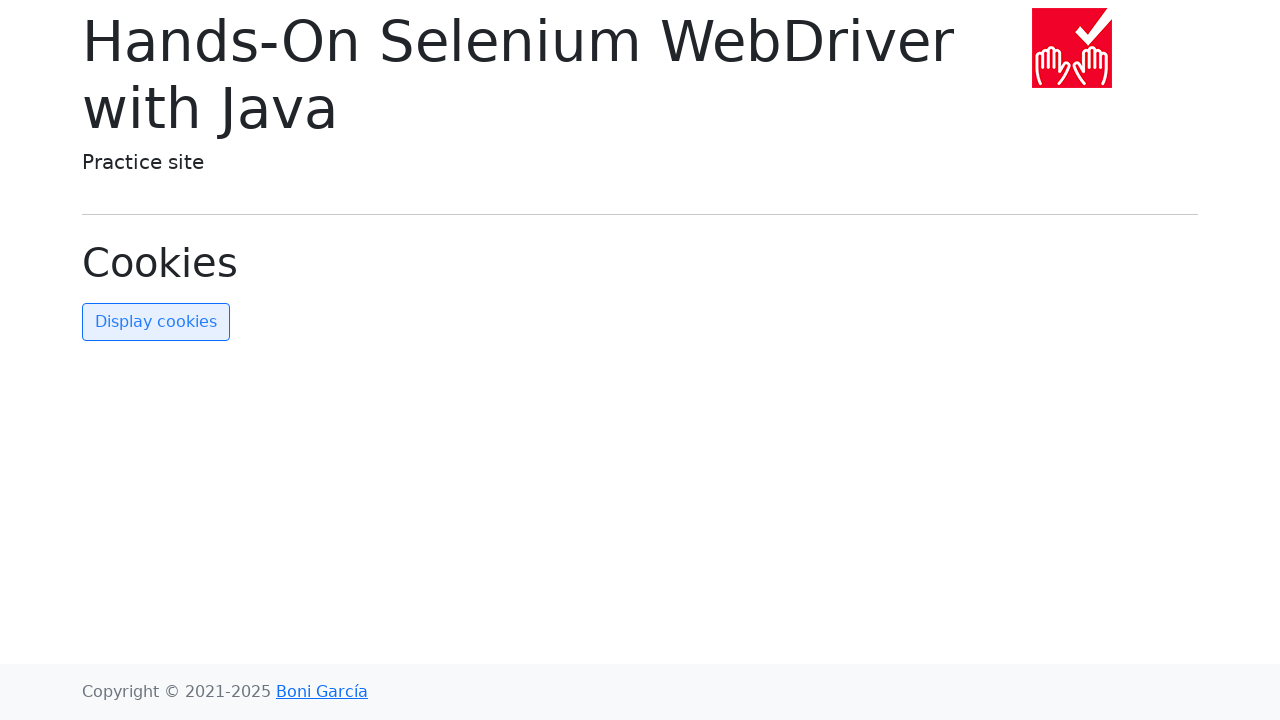

Waited for page updates after refreshing cookies
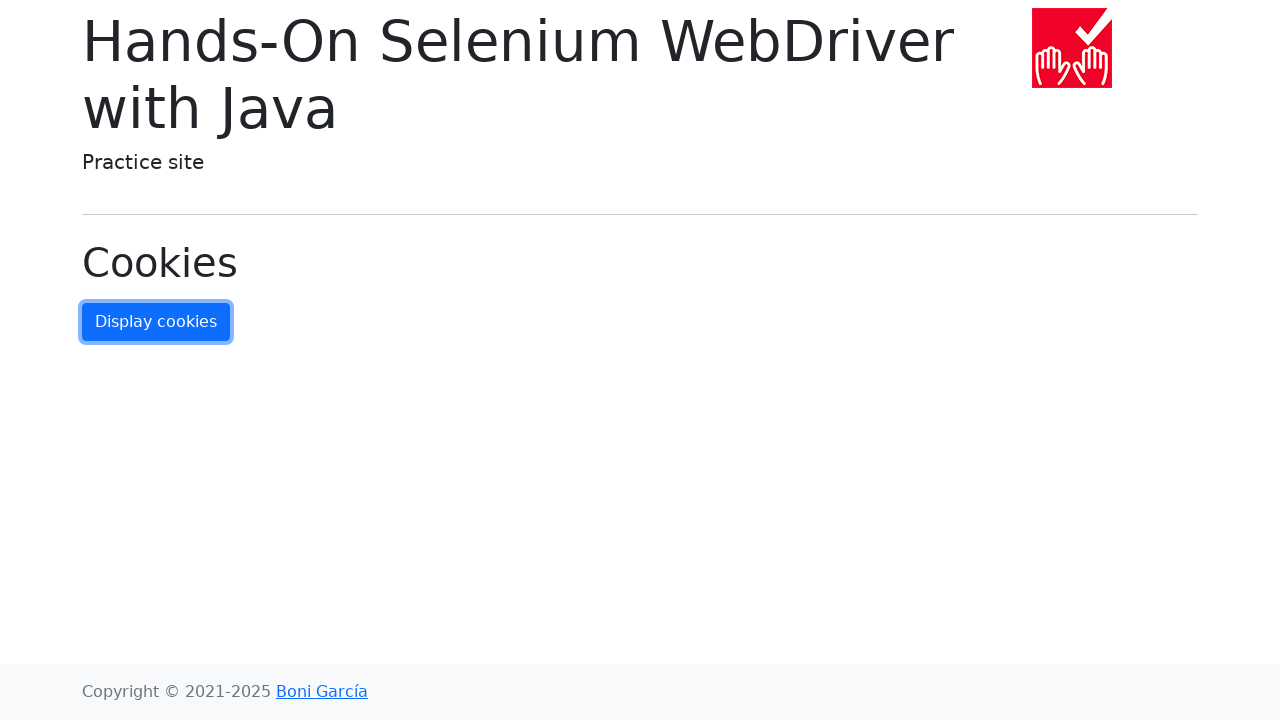

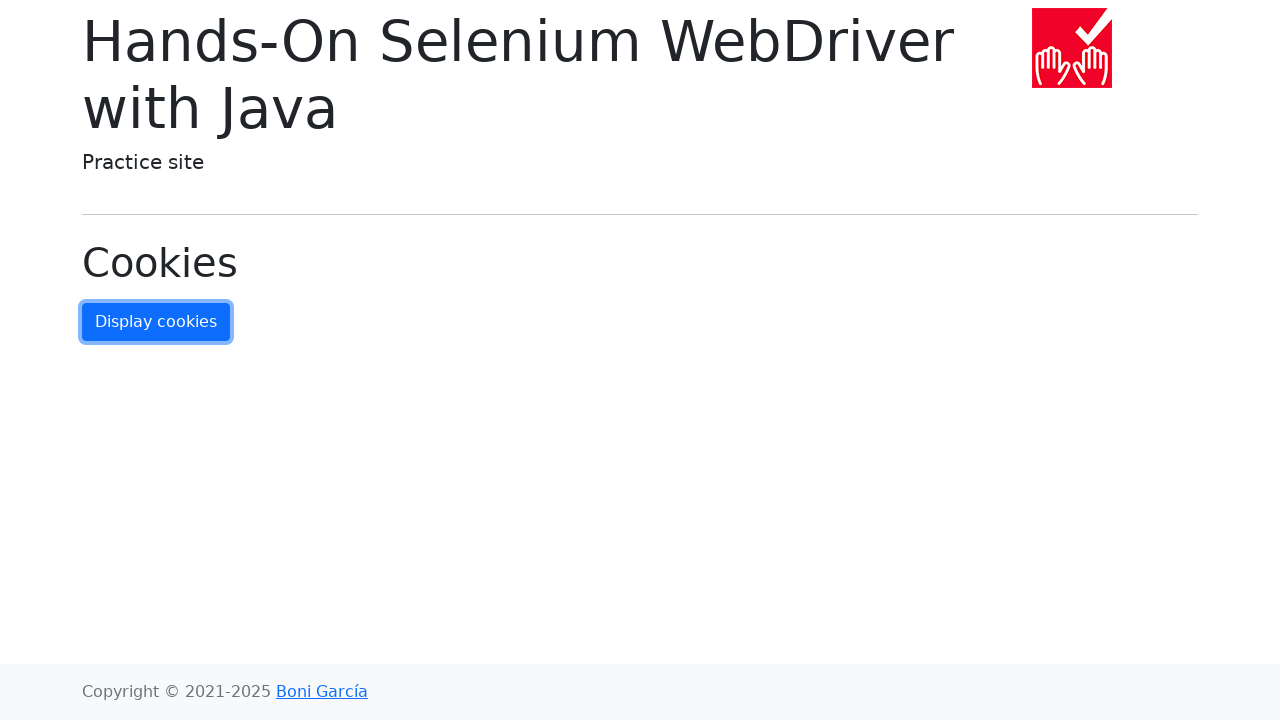